Tests unmarking todo items as complete by unchecking their checkboxes

Starting URL: https://demo.playwright.dev/todomvc

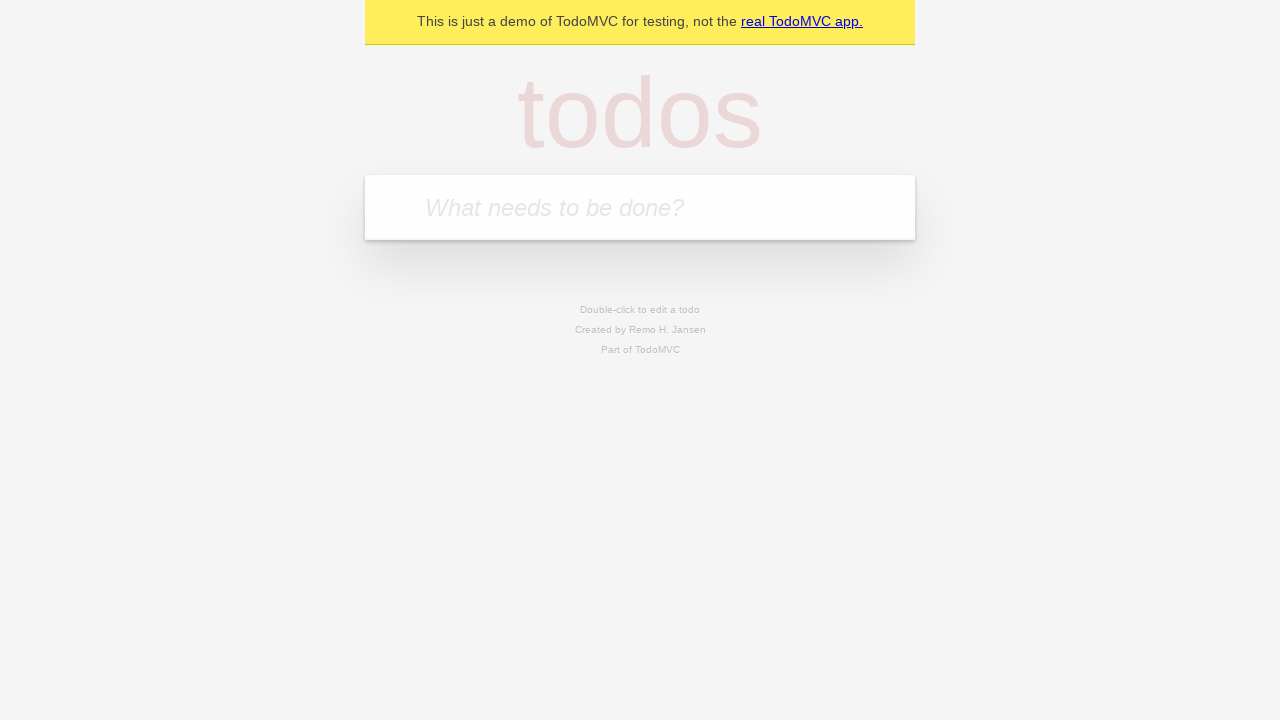

Filled new todo input with 'buy some cheese' on internal:attr=[placeholder="What needs to be done?"i]
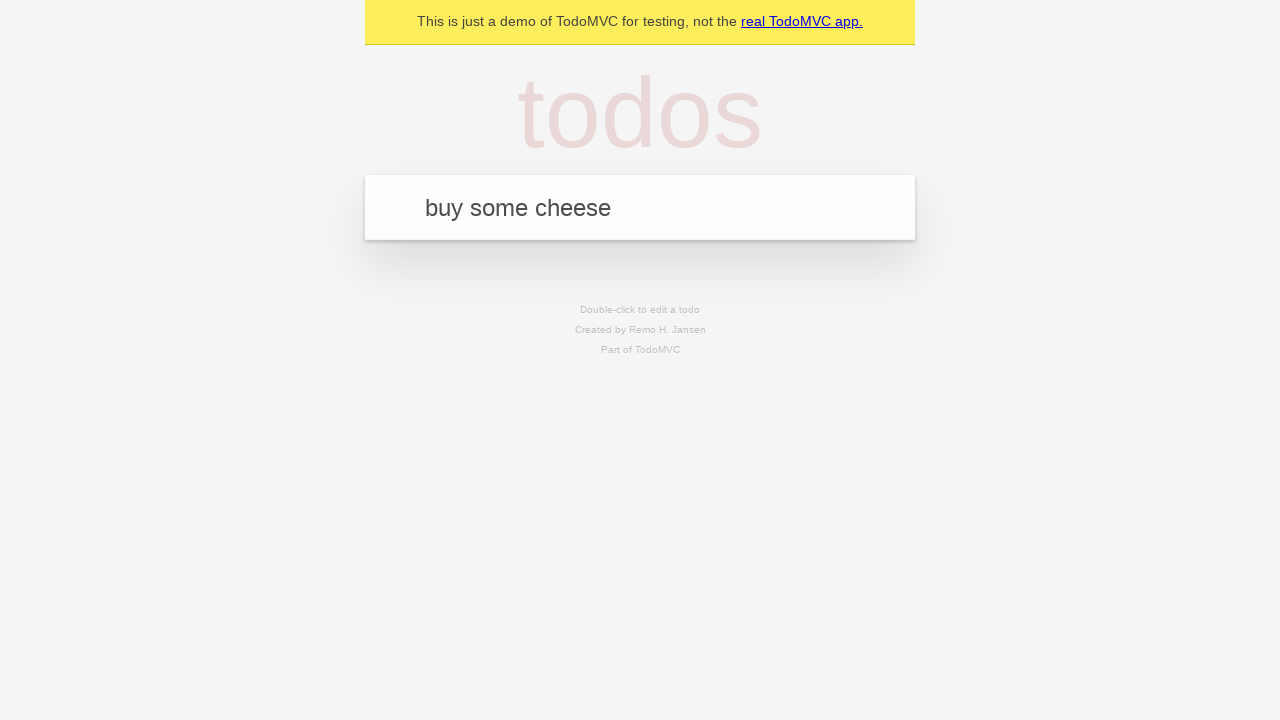

Pressed Enter to create first todo item on internal:attr=[placeholder="What needs to be done?"i]
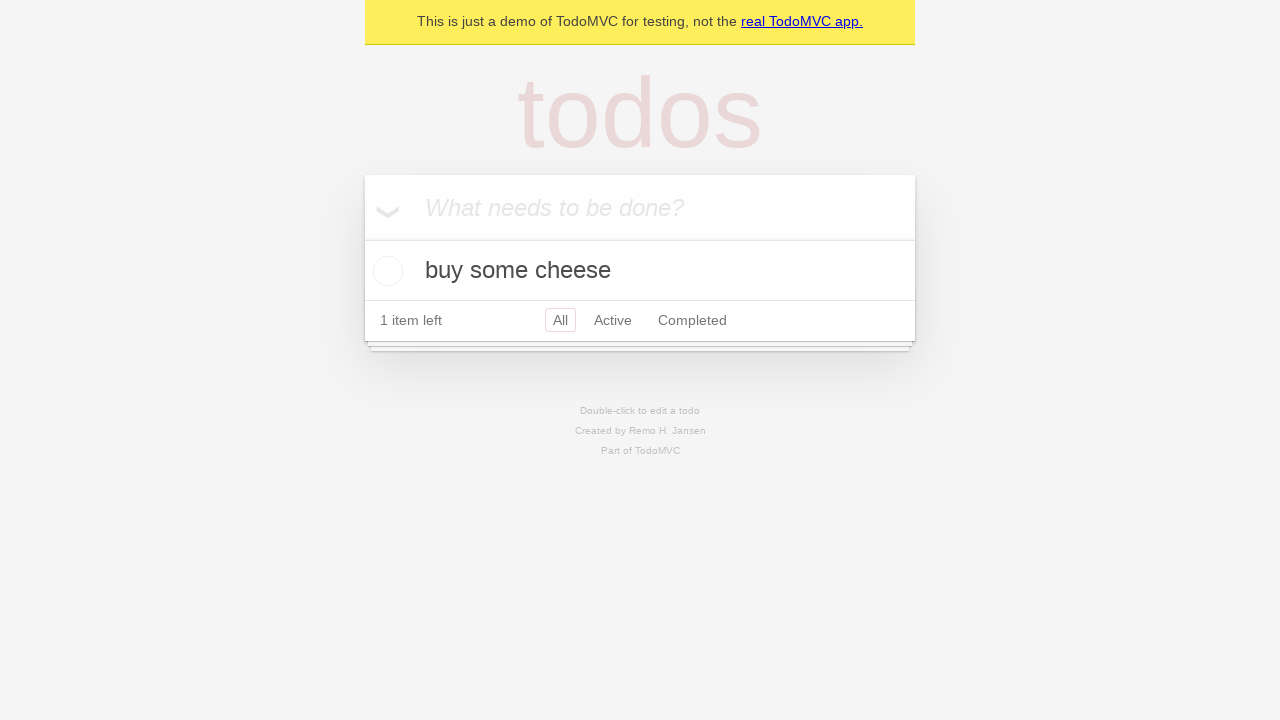

Filled new todo input with 'feed the cat' on internal:attr=[placeholder="What needs to be done?"i]
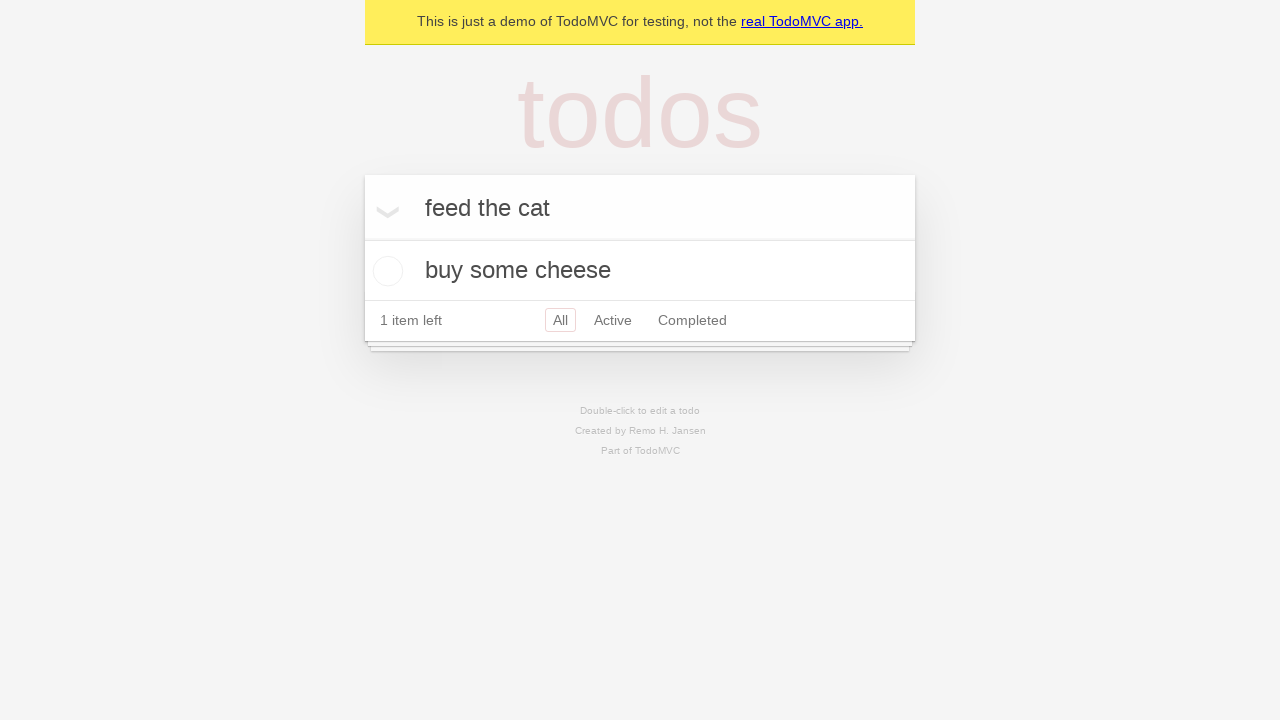

Pressed Enter to create second todo item on internal:attr=[placeholder="What needs to be done?"i]
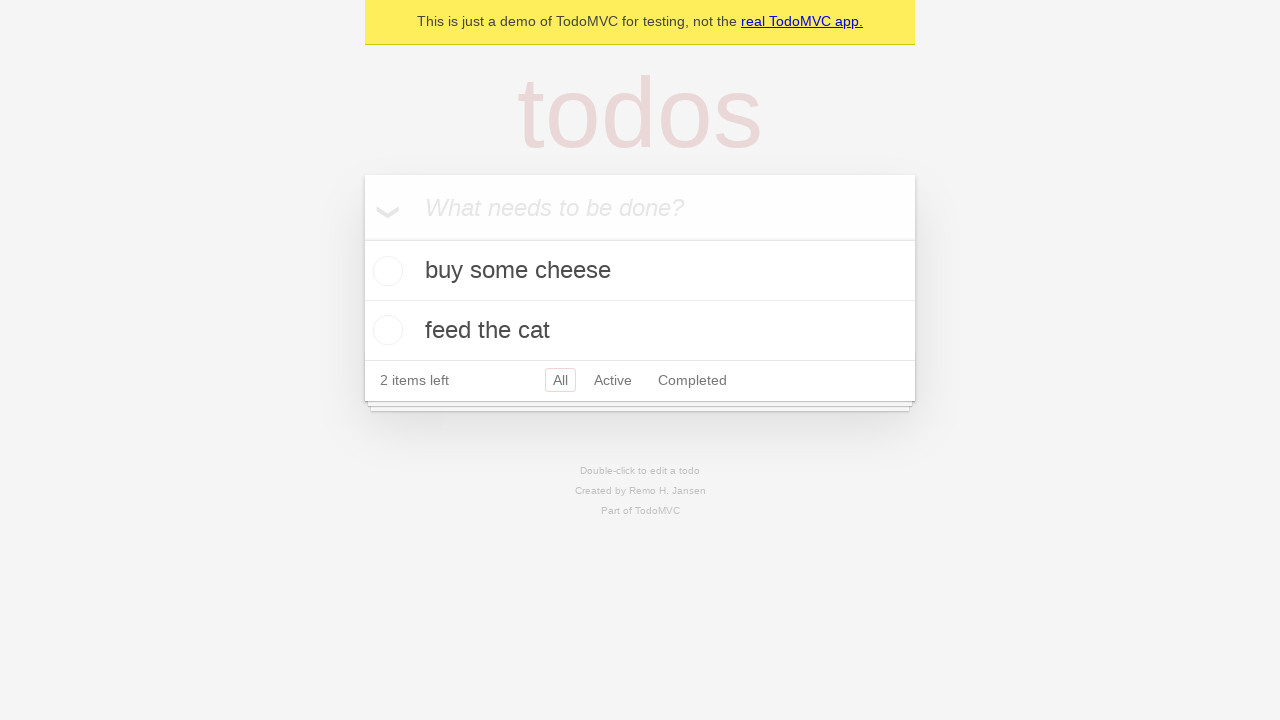

Checked the checkbox for the first todo item at (385, 271) on internal:testid=[data-testid="todo-item"s] >> nth=0 >> internal:role=checkbox
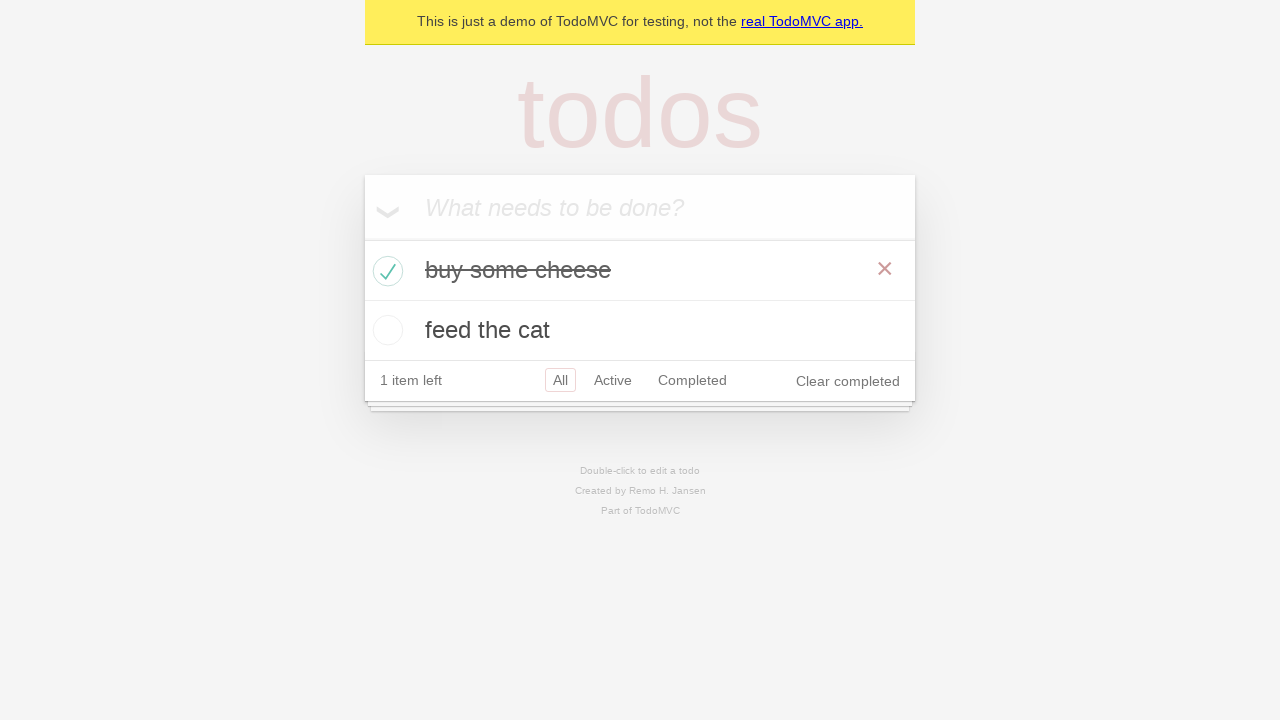

Unchecked the checkbox to mark first todo item as incomplete at (385, 271) on internal:testid=[data-testid="todo-item"s] >> nth=0 >> internal:role=checkbox
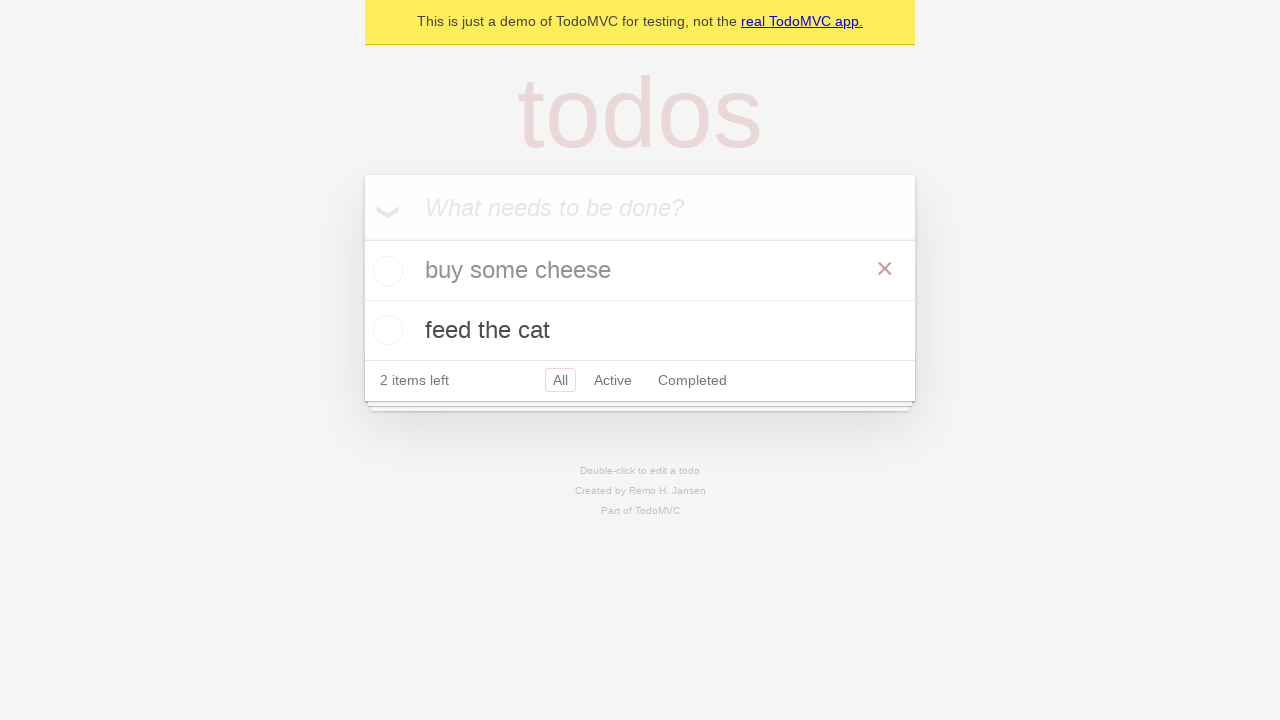

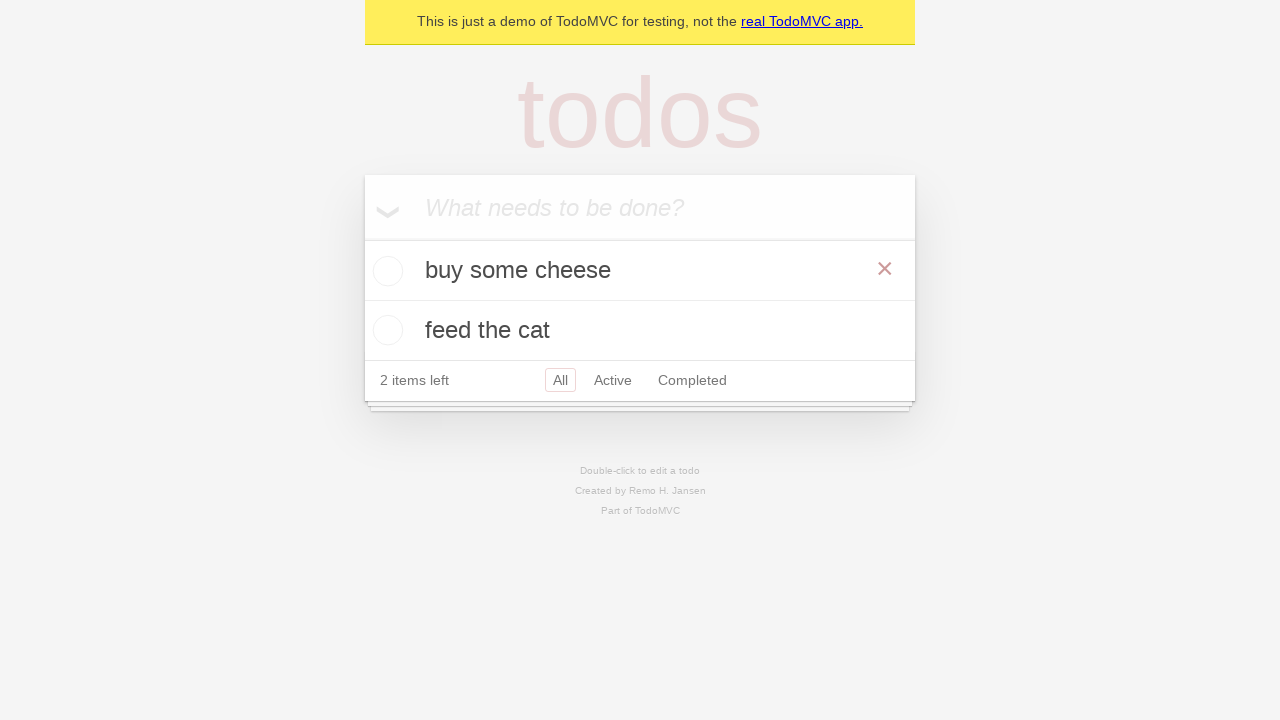